Tests e-commerce functionality by adding specific items (Brocolli, Cauliflower, Cucumber) to cart, proceeding to checkout, and applying a promo code

Starting URL: https://rahulshettyacademy.com/seleniumPractise/#/

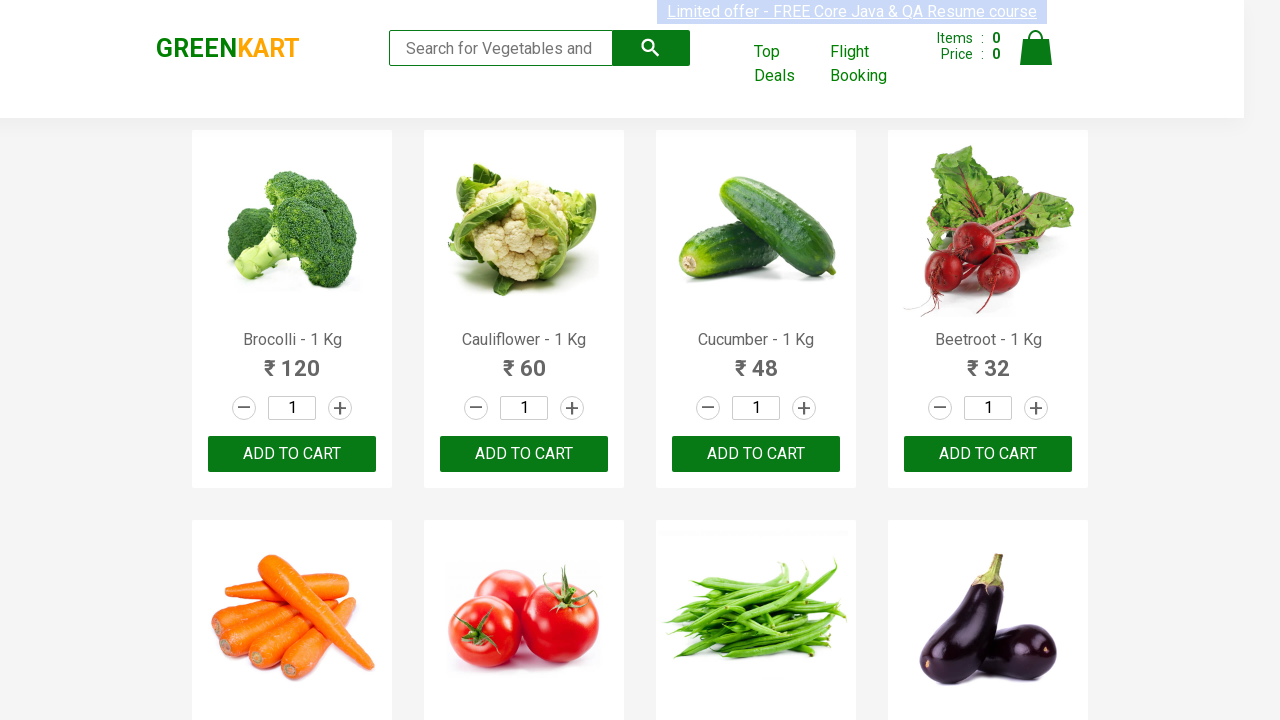

Retrieved all product names from the page
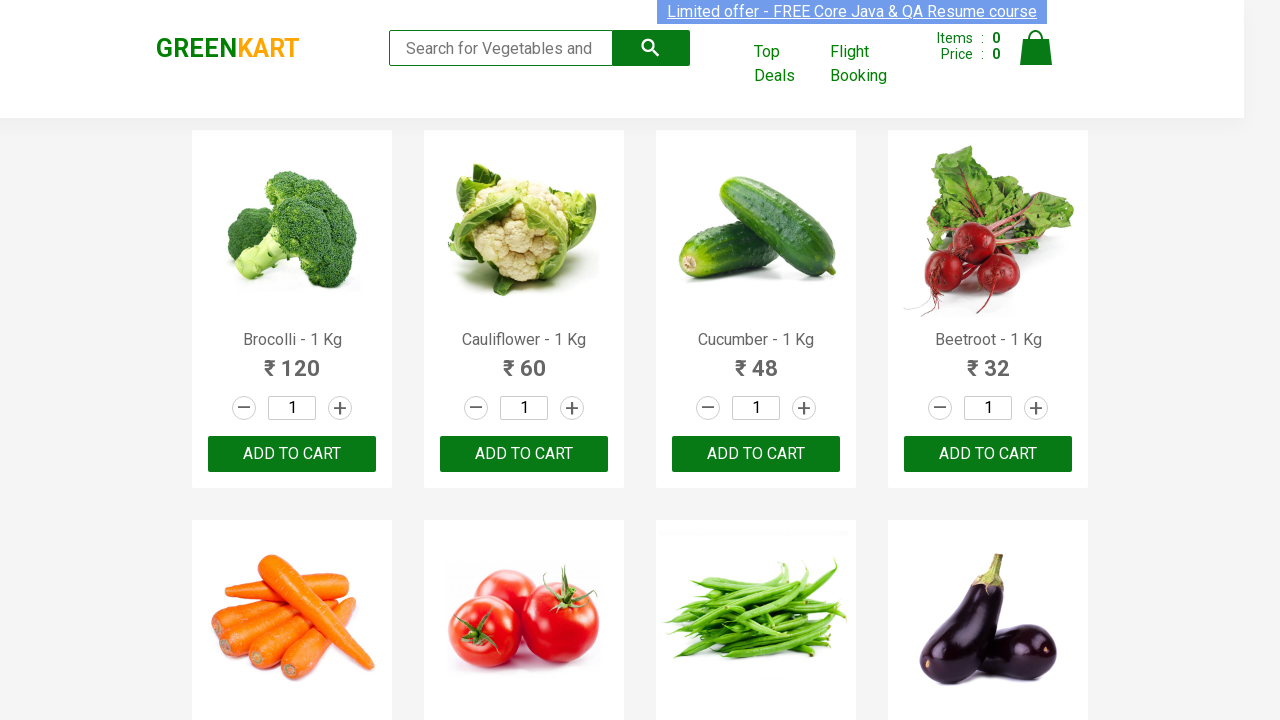

Added 'Brocolli' to cart at (292, 454) on div.product-action button >> nth=0
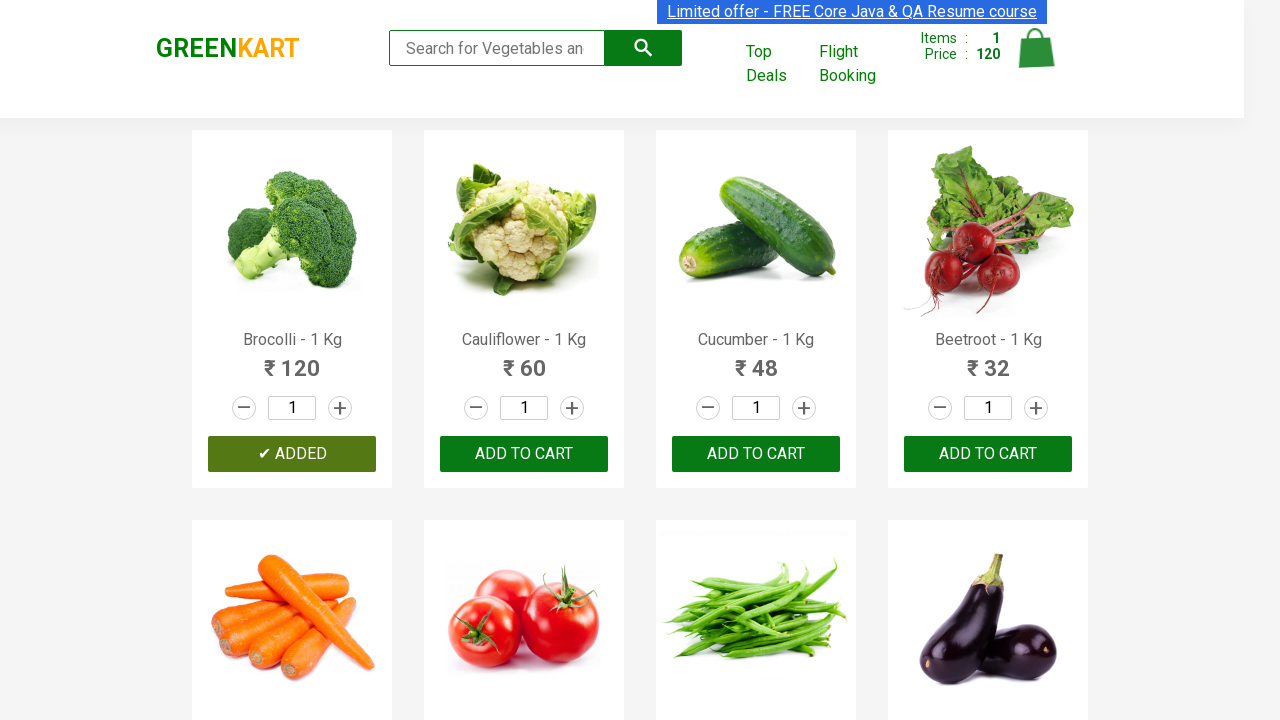

Added 'Cauliflower' to cart at (524, 454) on div.product-action button >> nth=1
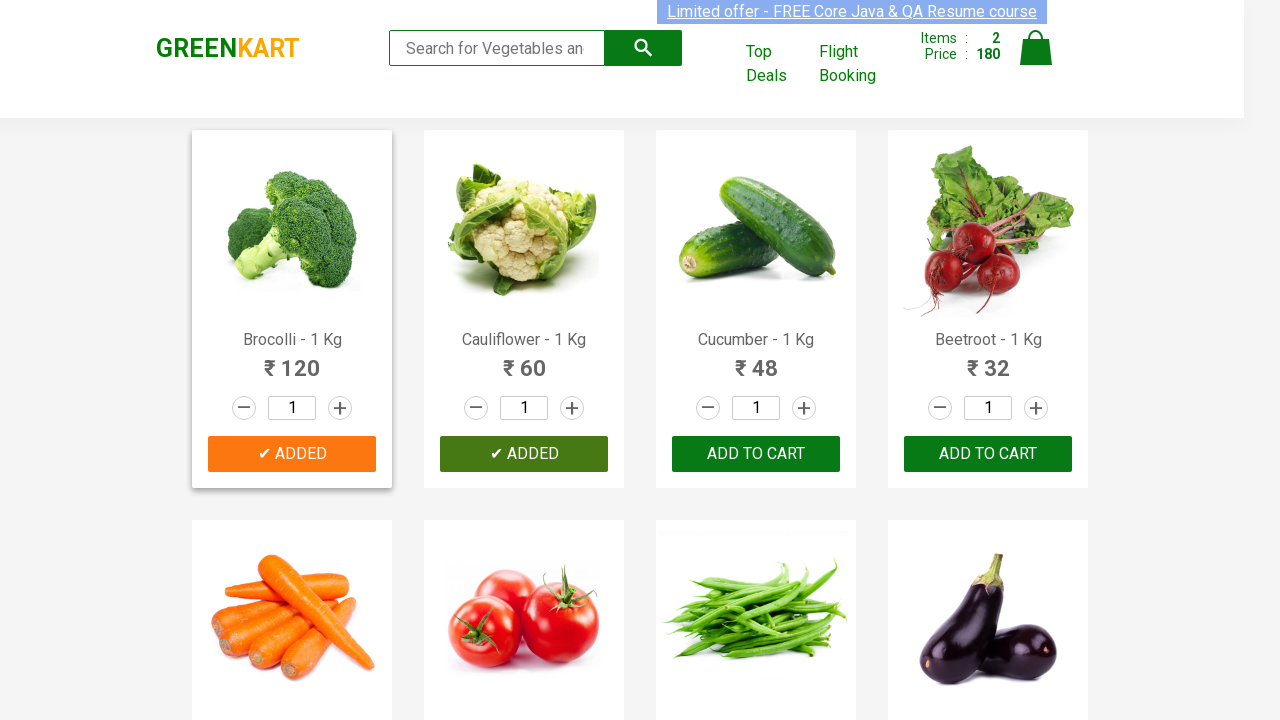

Added 'Cucumber' to cart at (756, 454) on div.product-action button >> nth=2
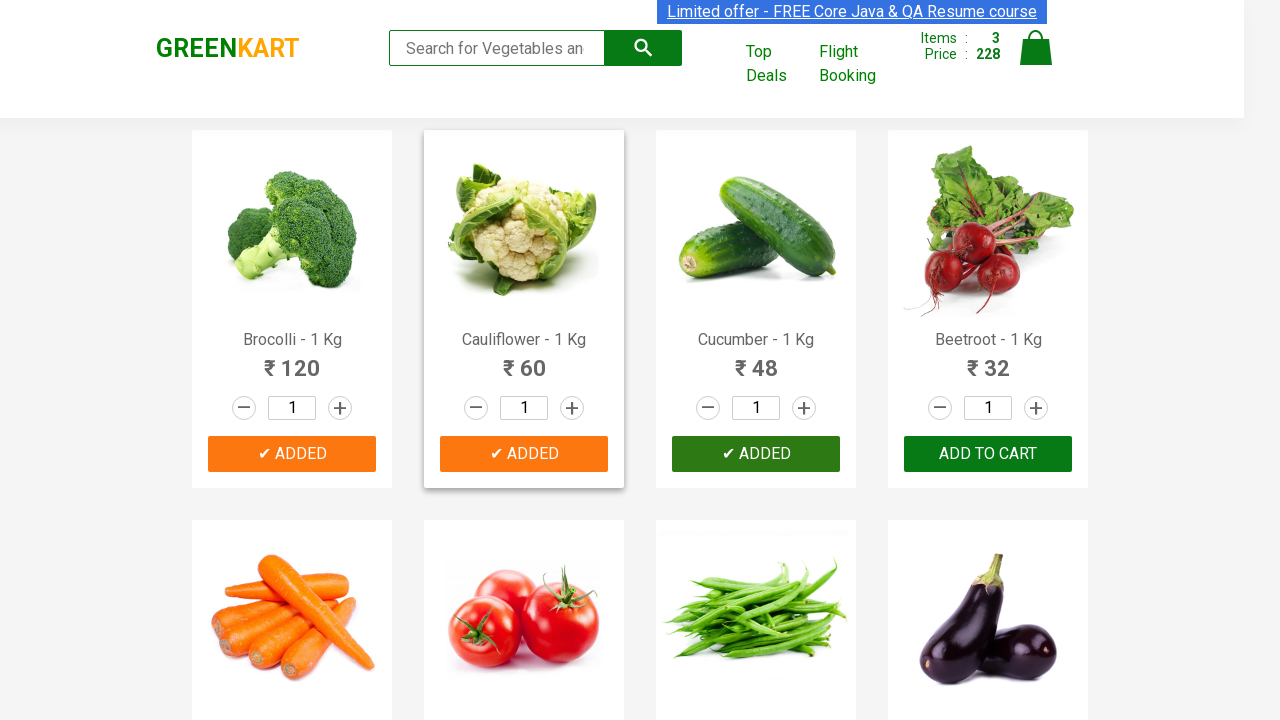

Clicked on cart icon to view cart at (1036, 48) on img[alt='Cart']
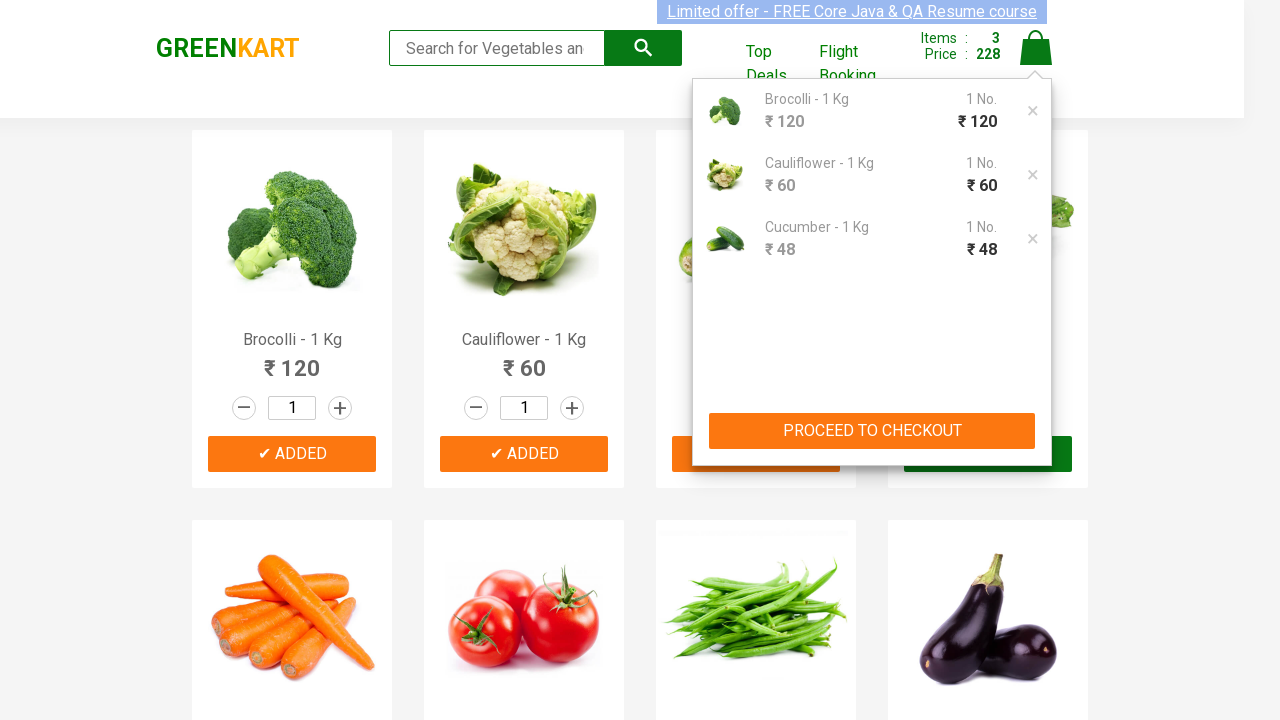

Clicked 'PROCEED TO CHECKOUT' button at (872, 431) on xpath=//button[contains(text(),'PROCEED TO CHECKOUT')]
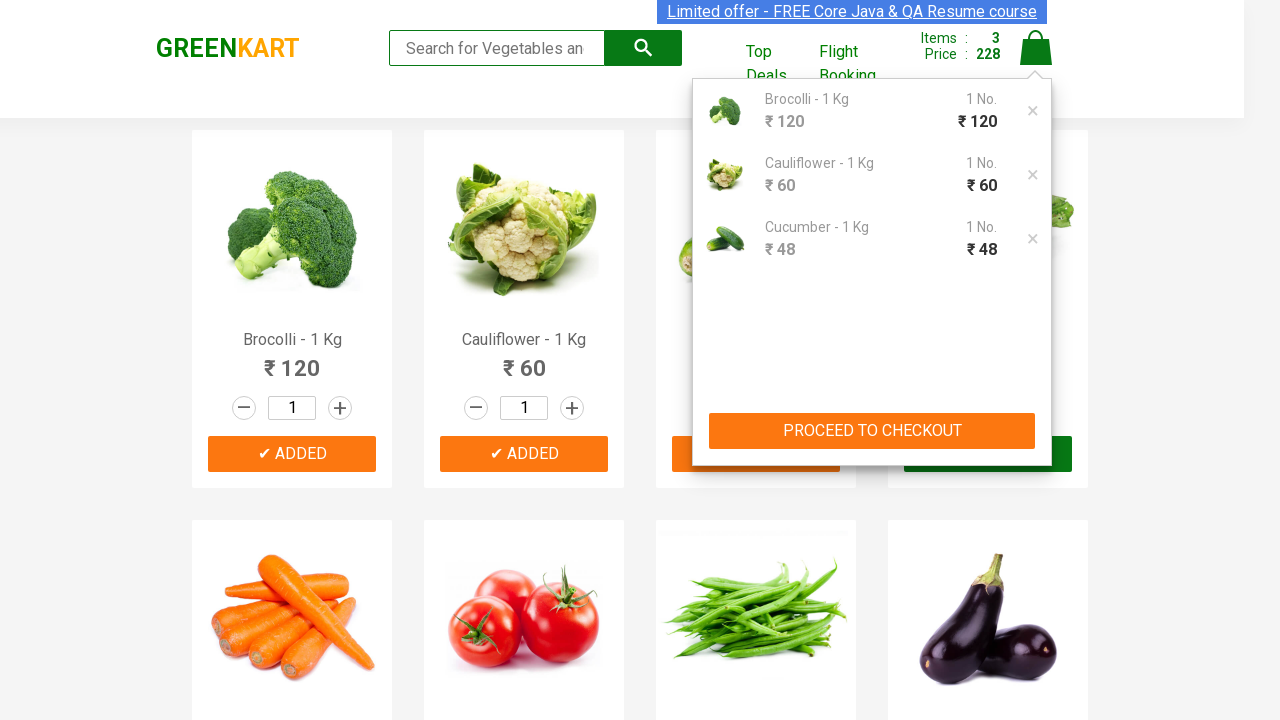

Promo code field loaded on checkout page
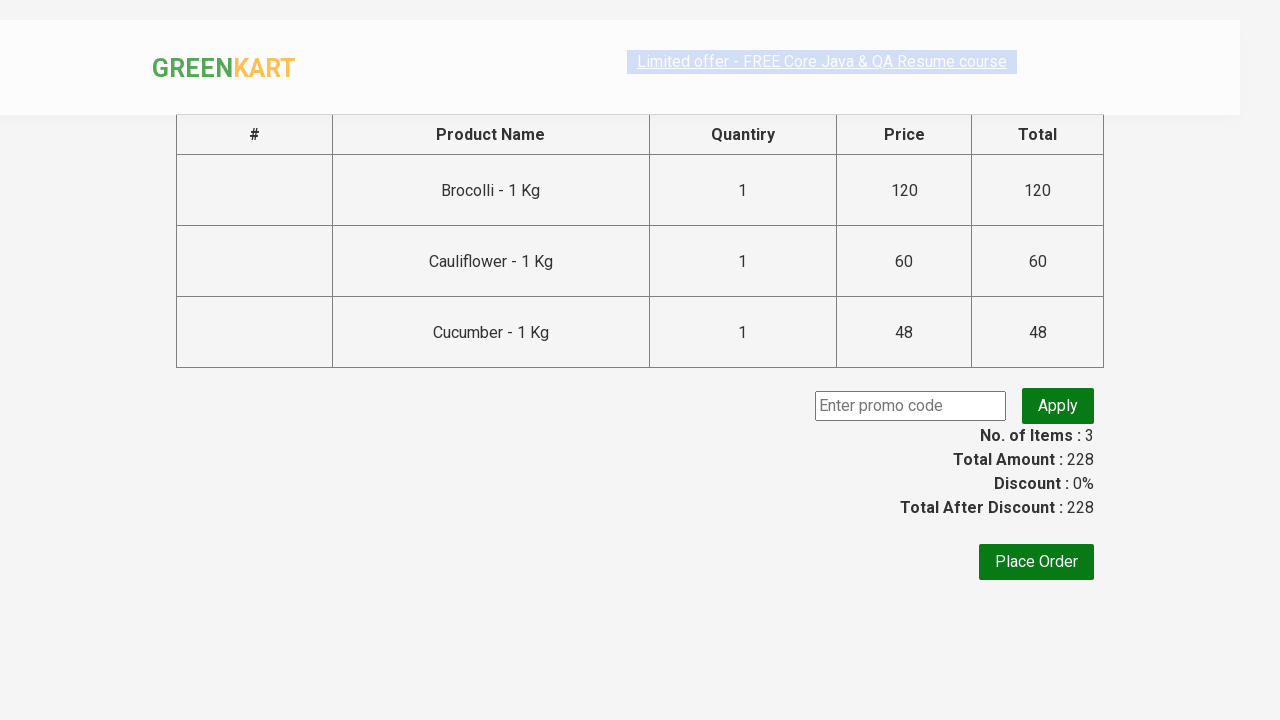

Entered promo code 'rahulshettyacademy' in promo code field on .promoCode
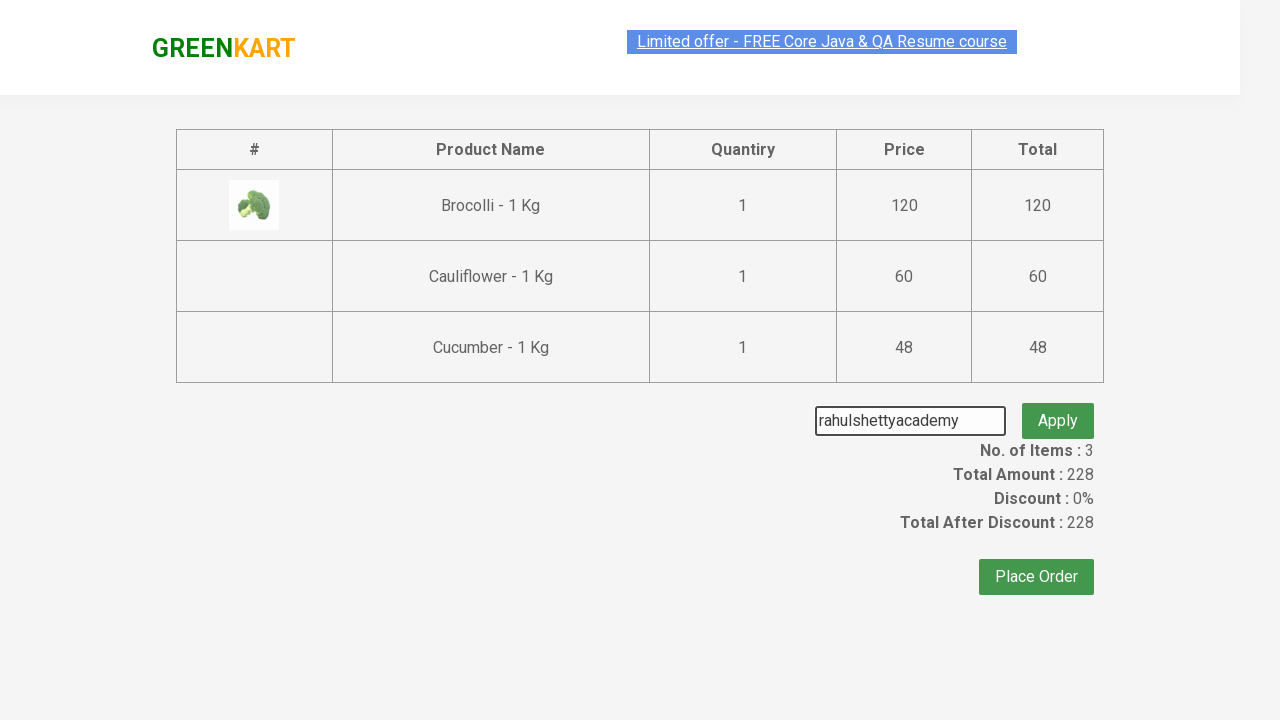

Clicked apply promo button at (1058, 406) on .promoBtn
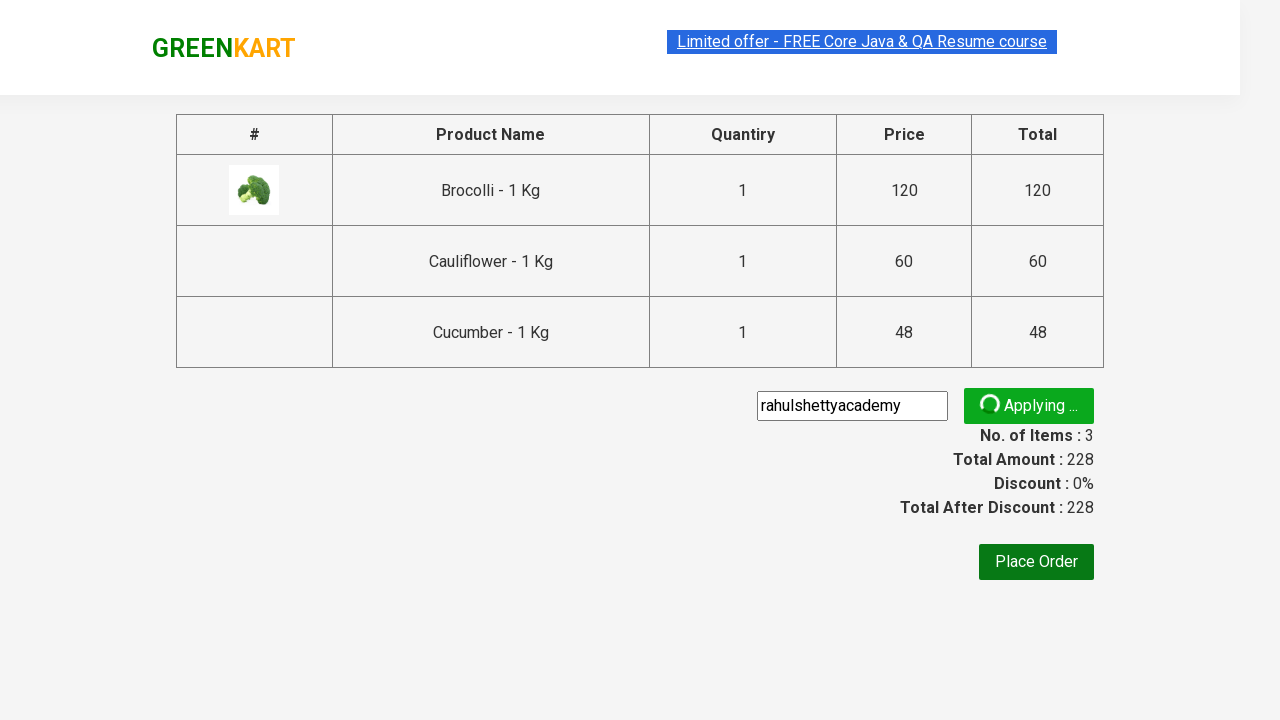

Promo code application confirmed with promo info message
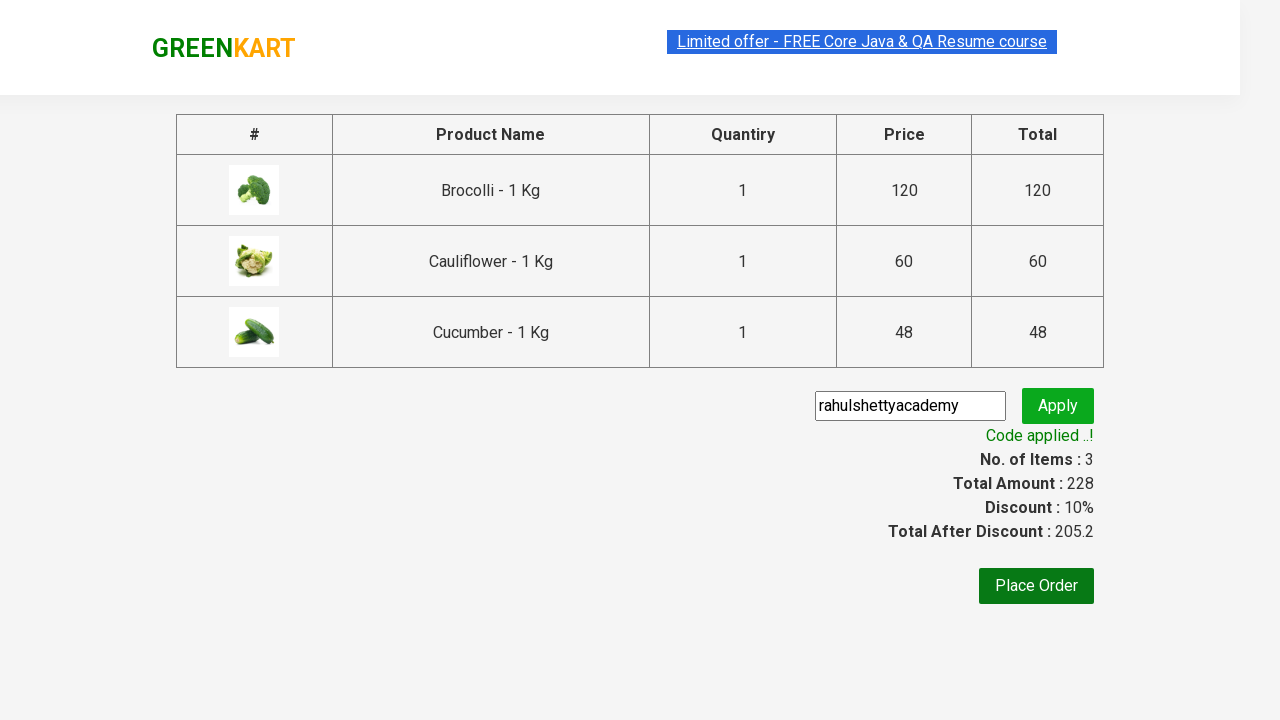

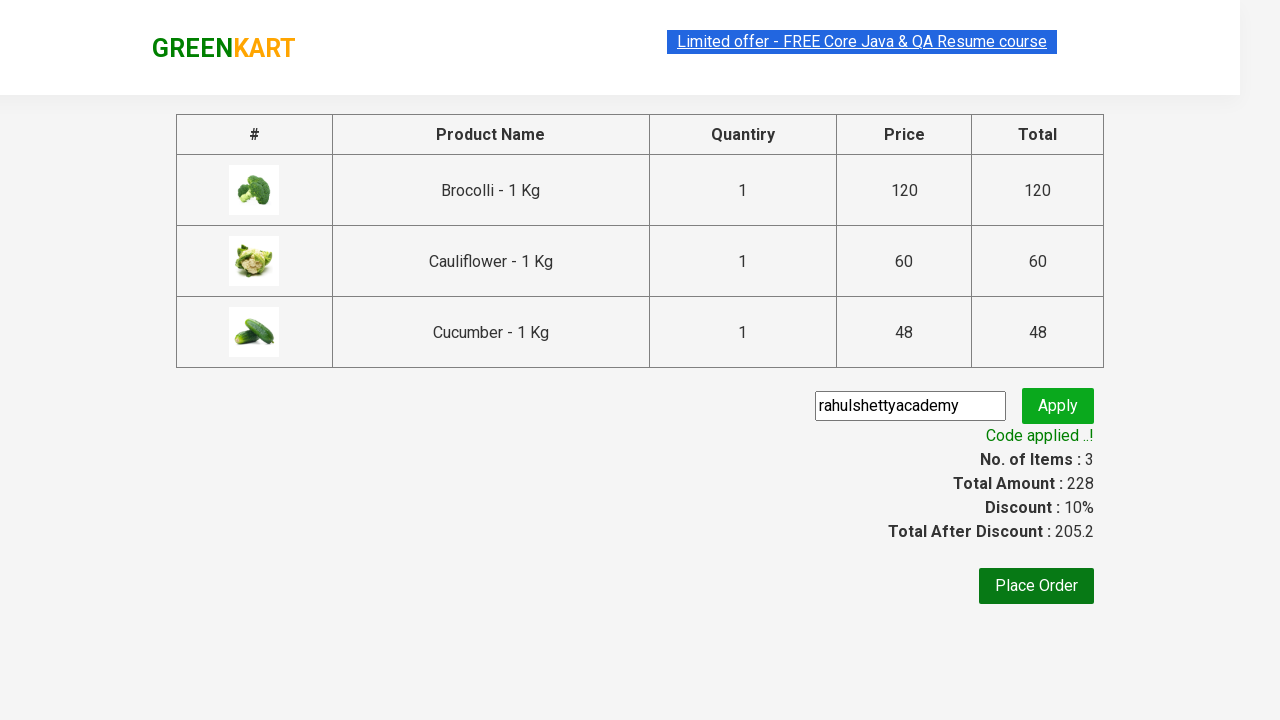